Finds an element by ID and retrieves its text content

Starting URL: https://kristinek.github.io/site/examples/locators

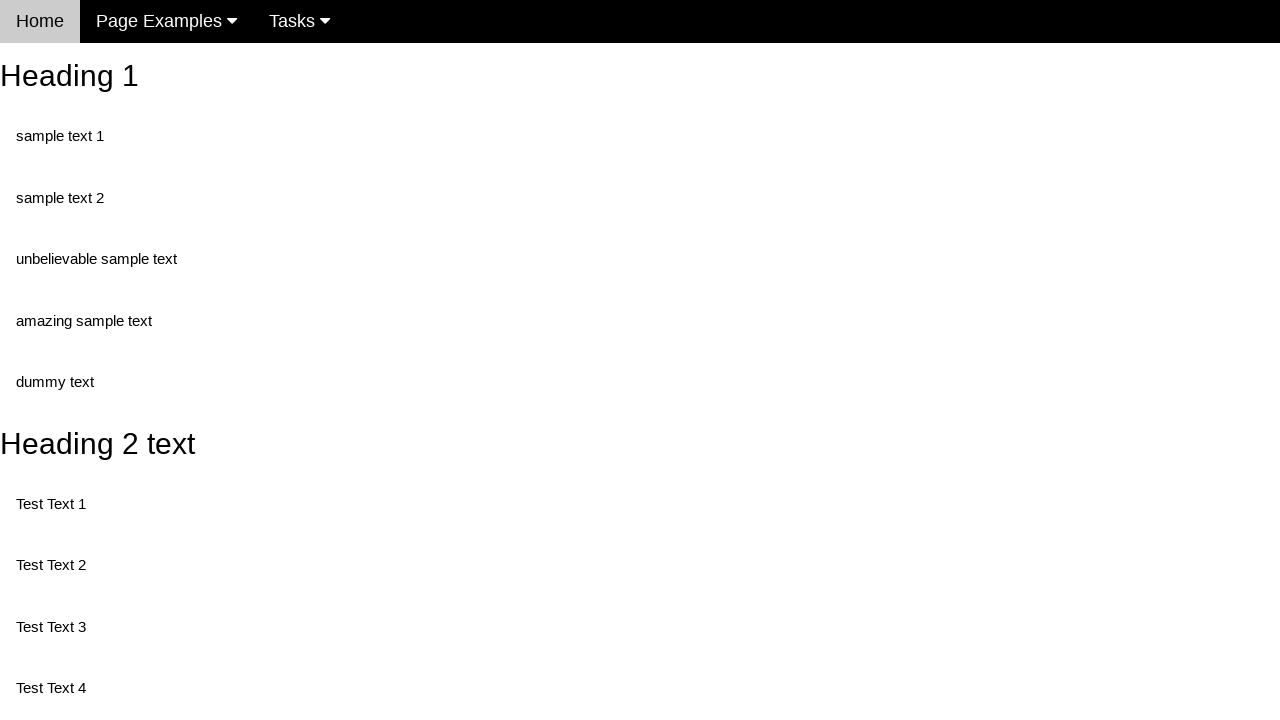

Navigated to locators example page
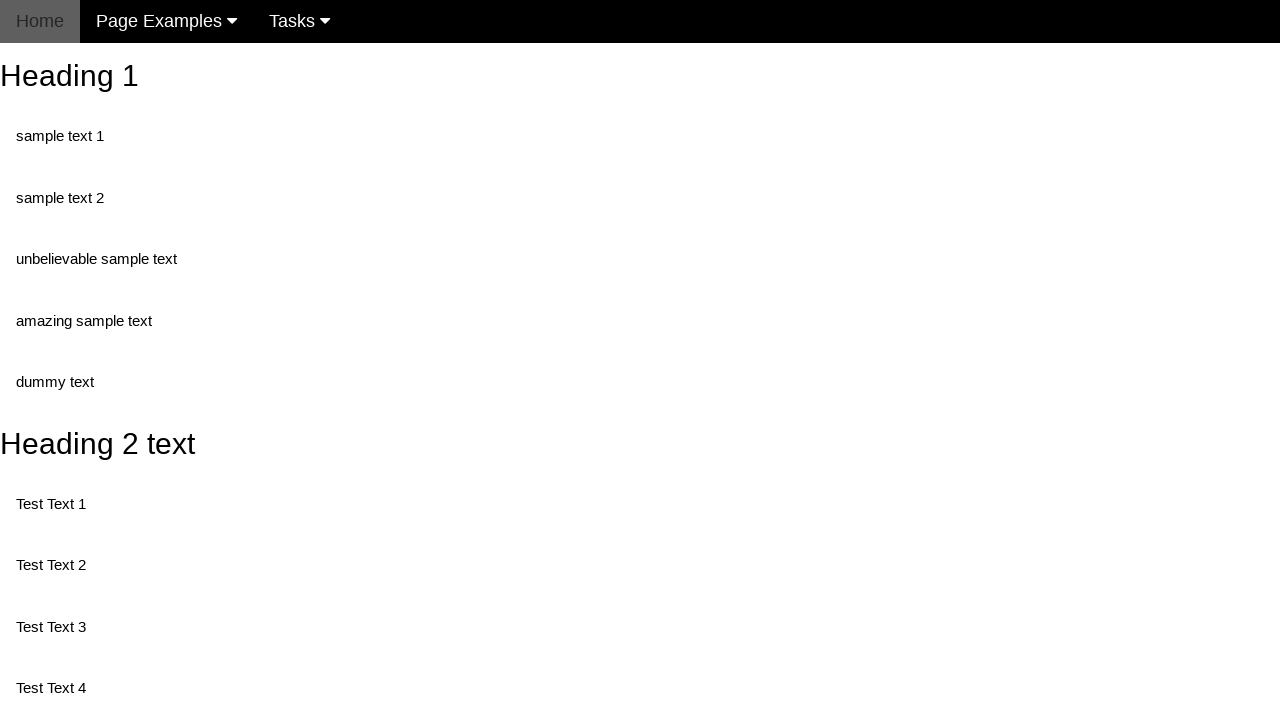

Retrieved text content from element with id 'heading_2'
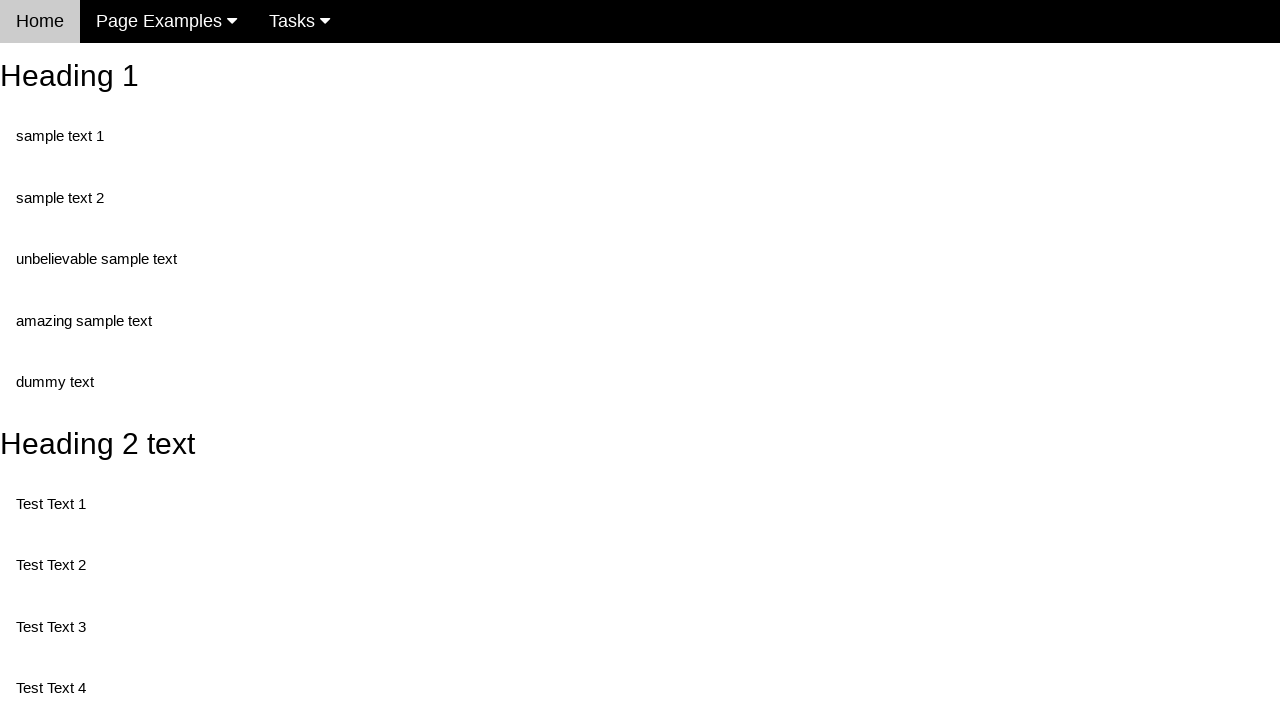

Printed text content: Heading 2 text
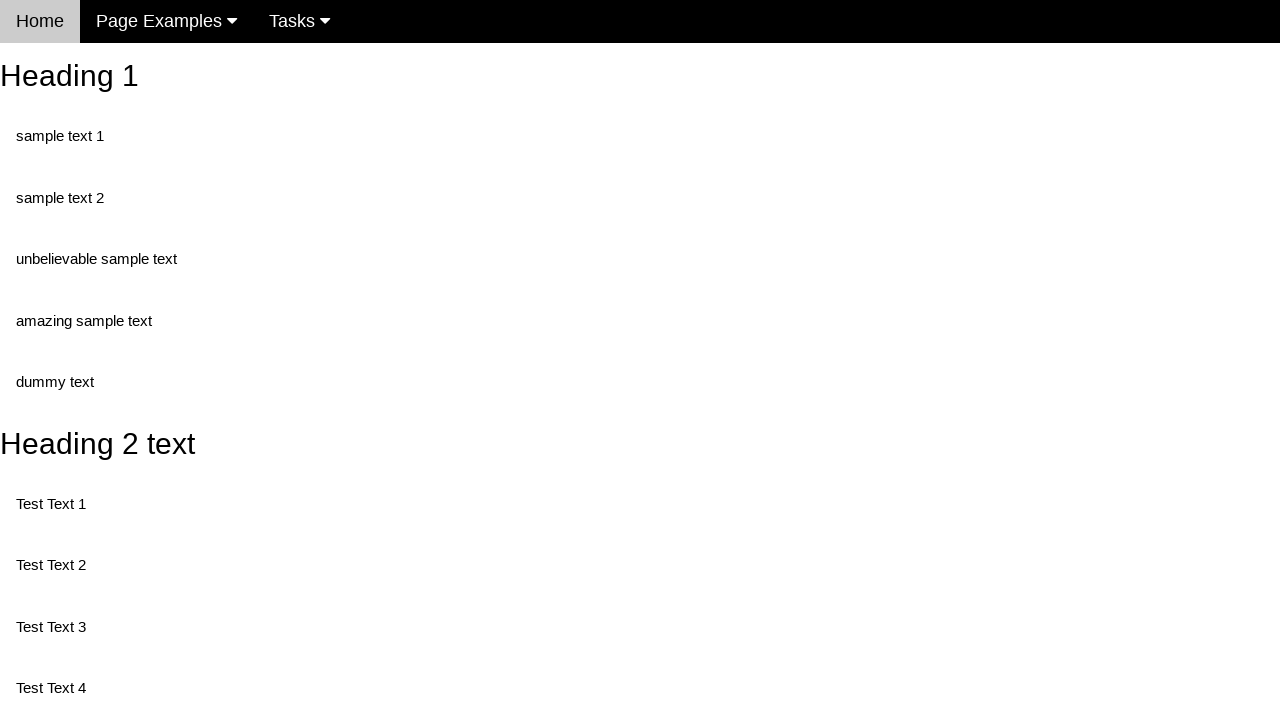

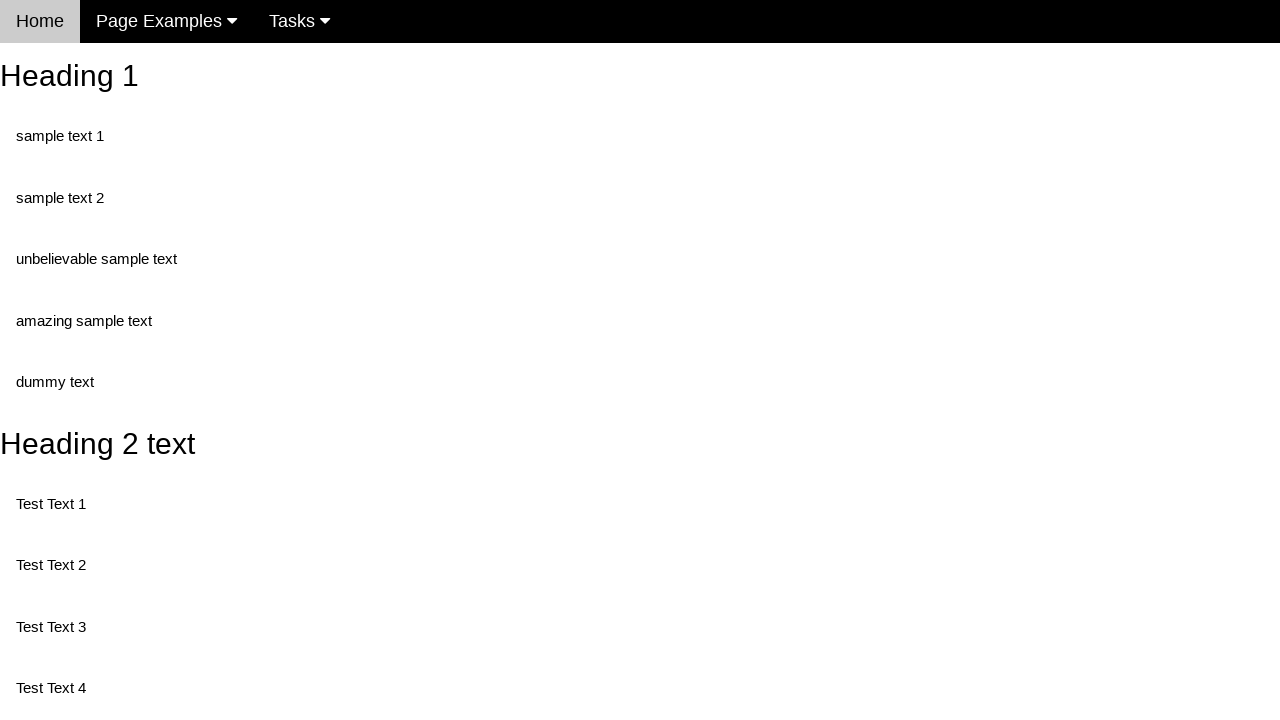